Tests registration form failure scenario by entering credentials that should trigger a "Username already exists" error message

Starting URL: https://hoangduy0610.github.io/ncc-sg-automation-workshop-1/register.html

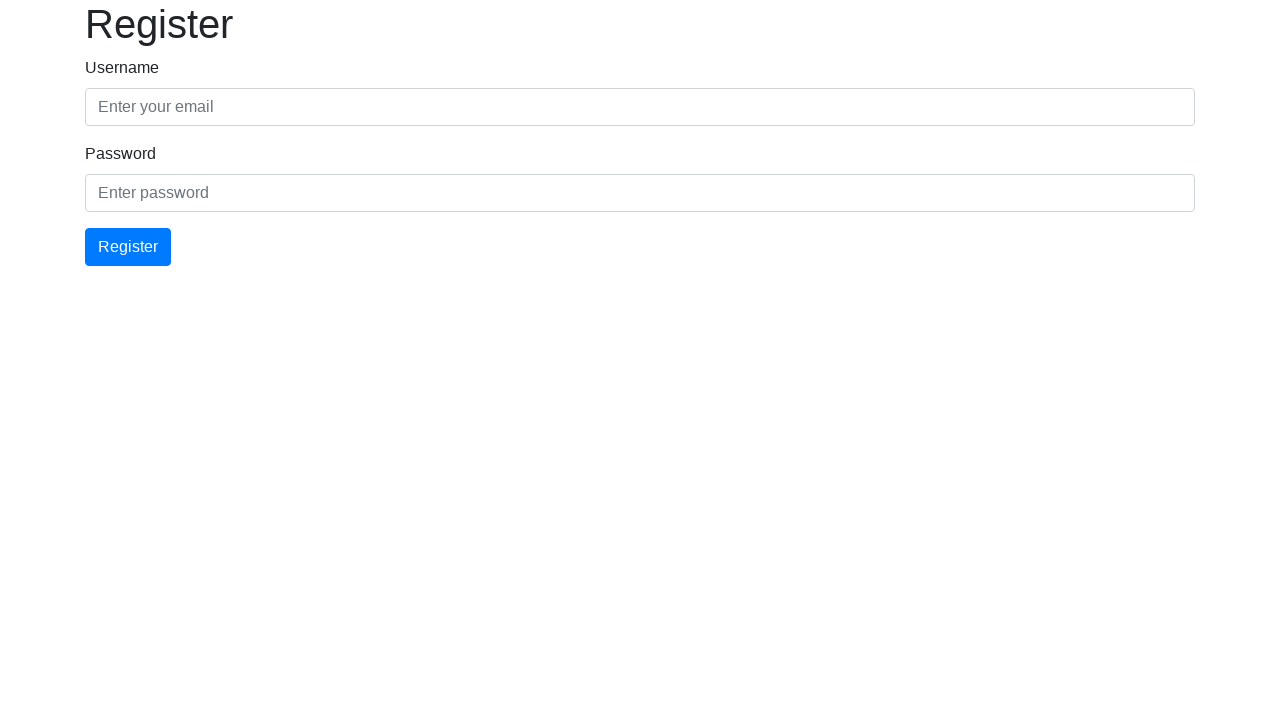

Filled email field with 'Thytest01' on #email
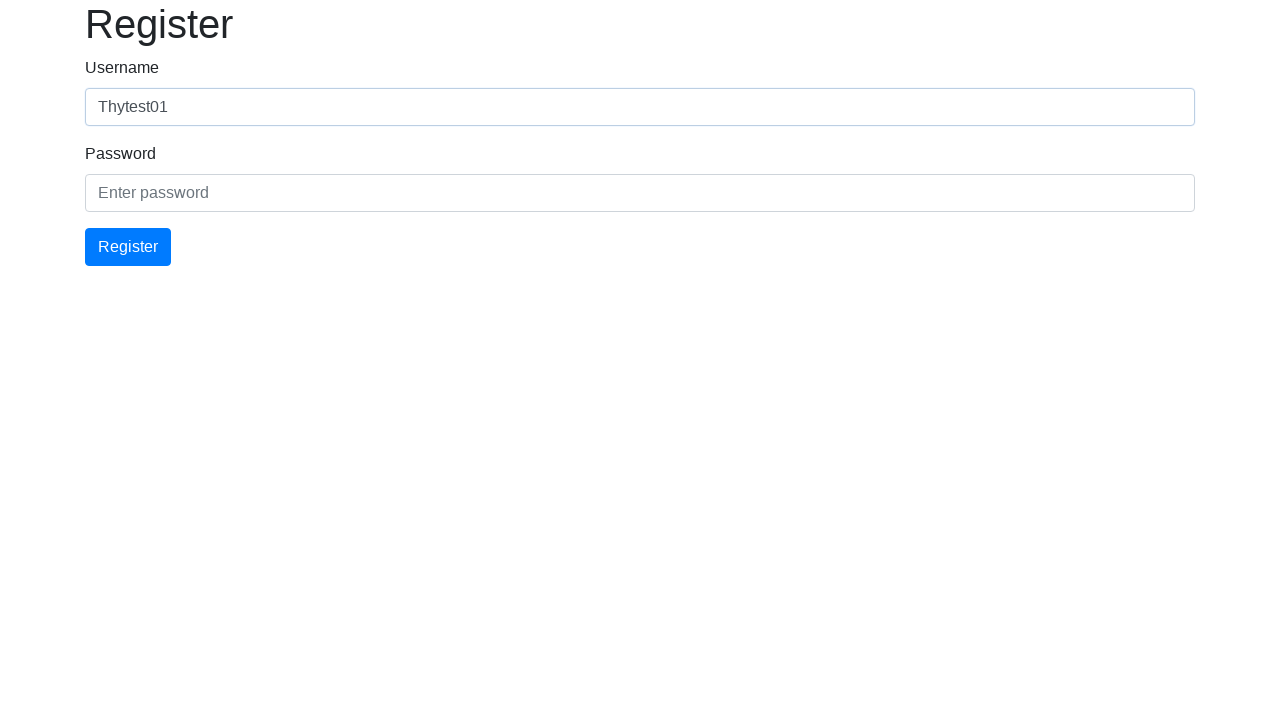

Filled password field with 'Thy123' on #password
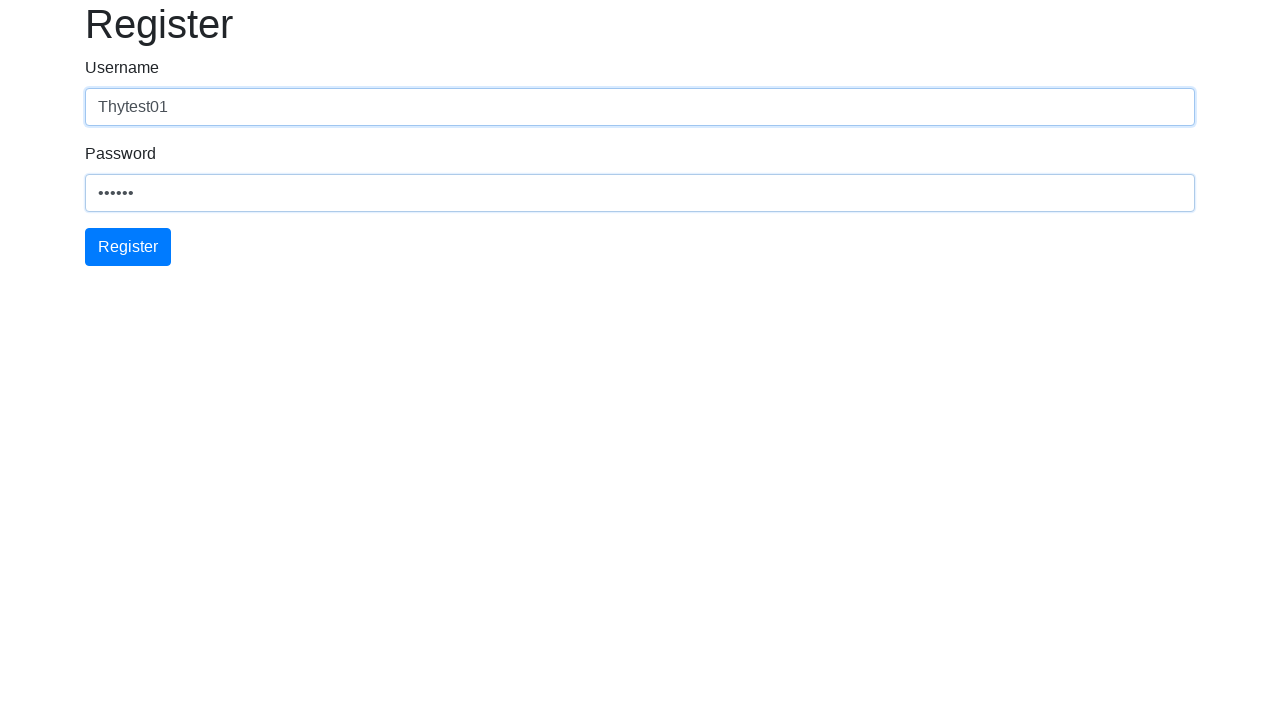

Clicked submit button to attempt registration at (128, 247) on button
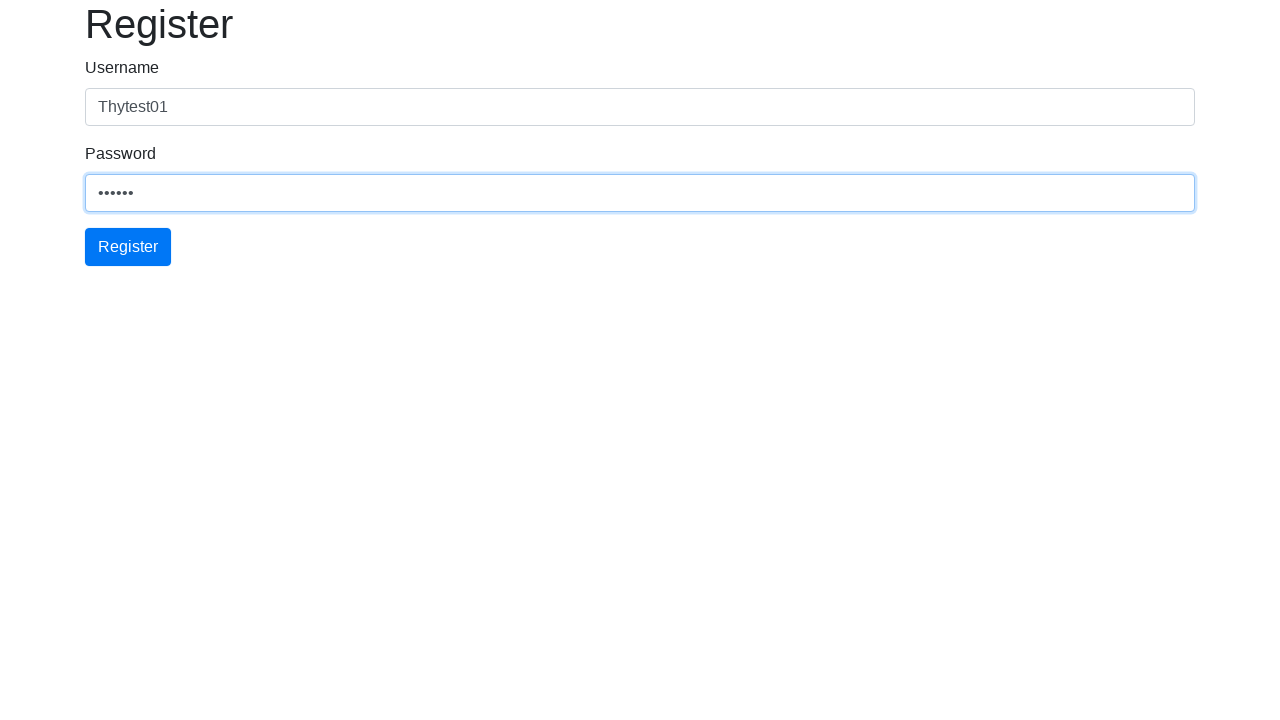

Error message 'Username already exists' appeared
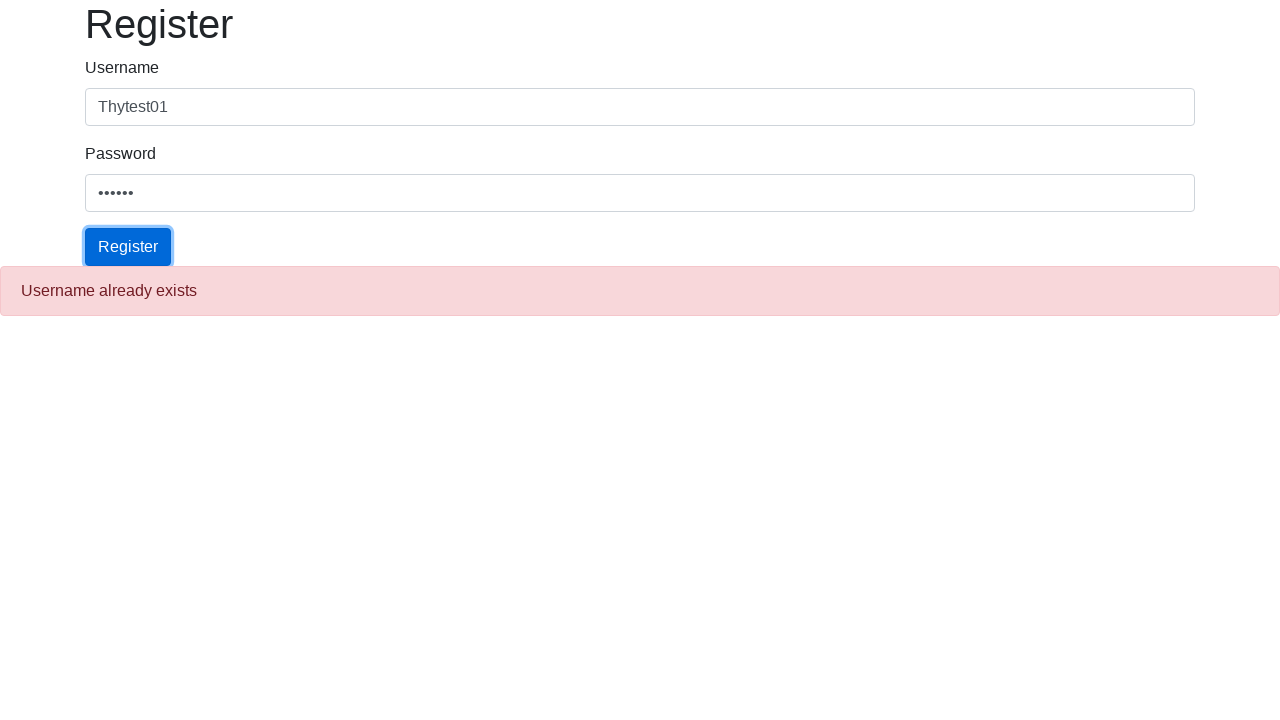

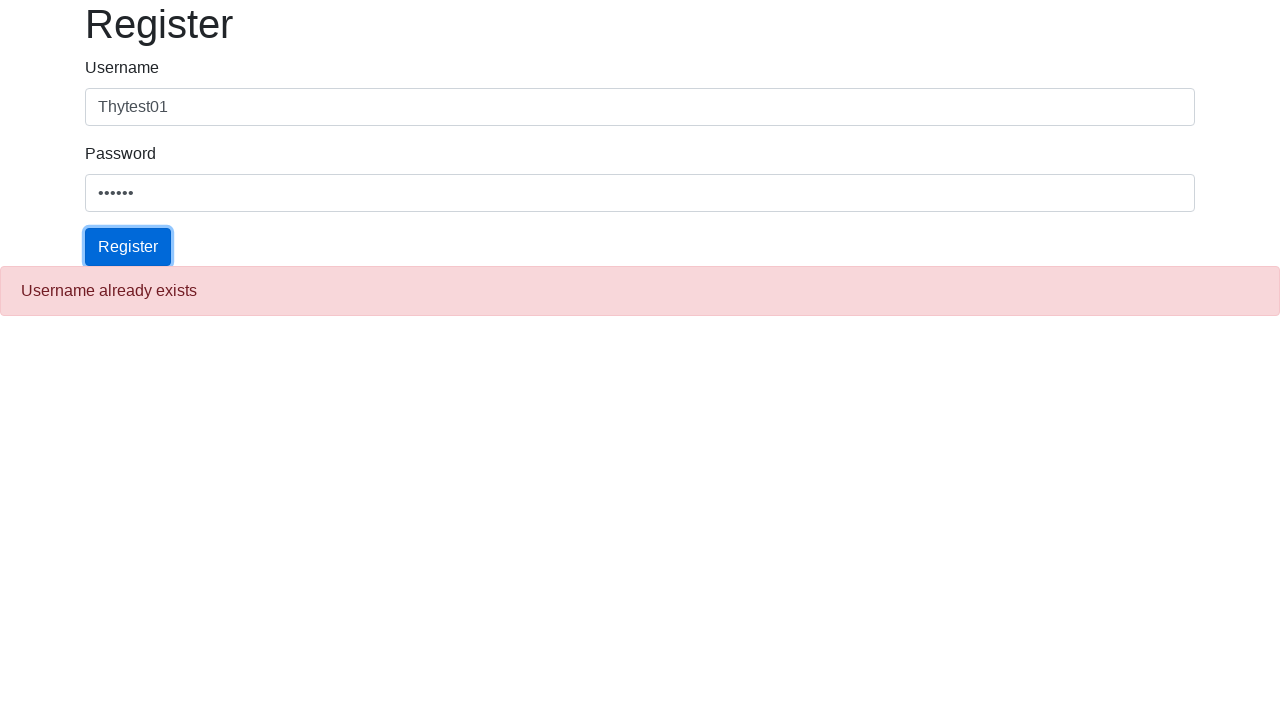